Navigates to the Luminar Technolab website and verifies that links are present on the page

Starting URL: https://www.luminartechnolab.com/

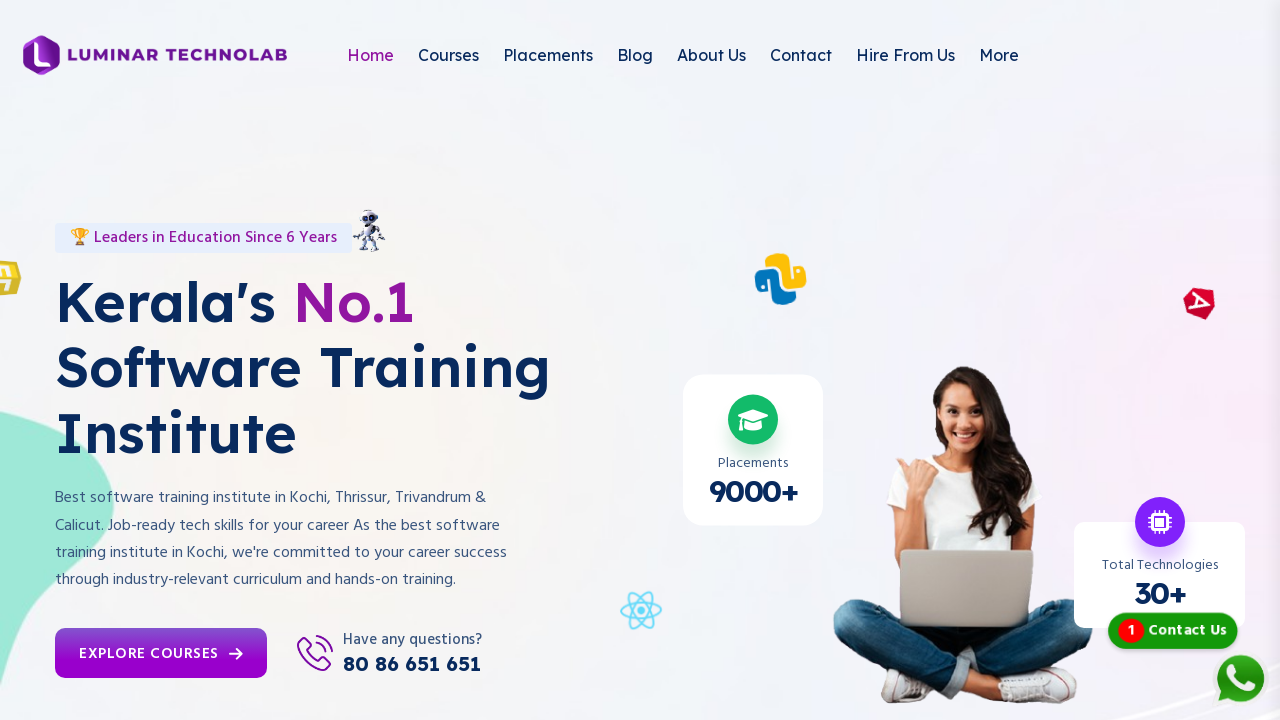

Navigated to Luminar Technolab website
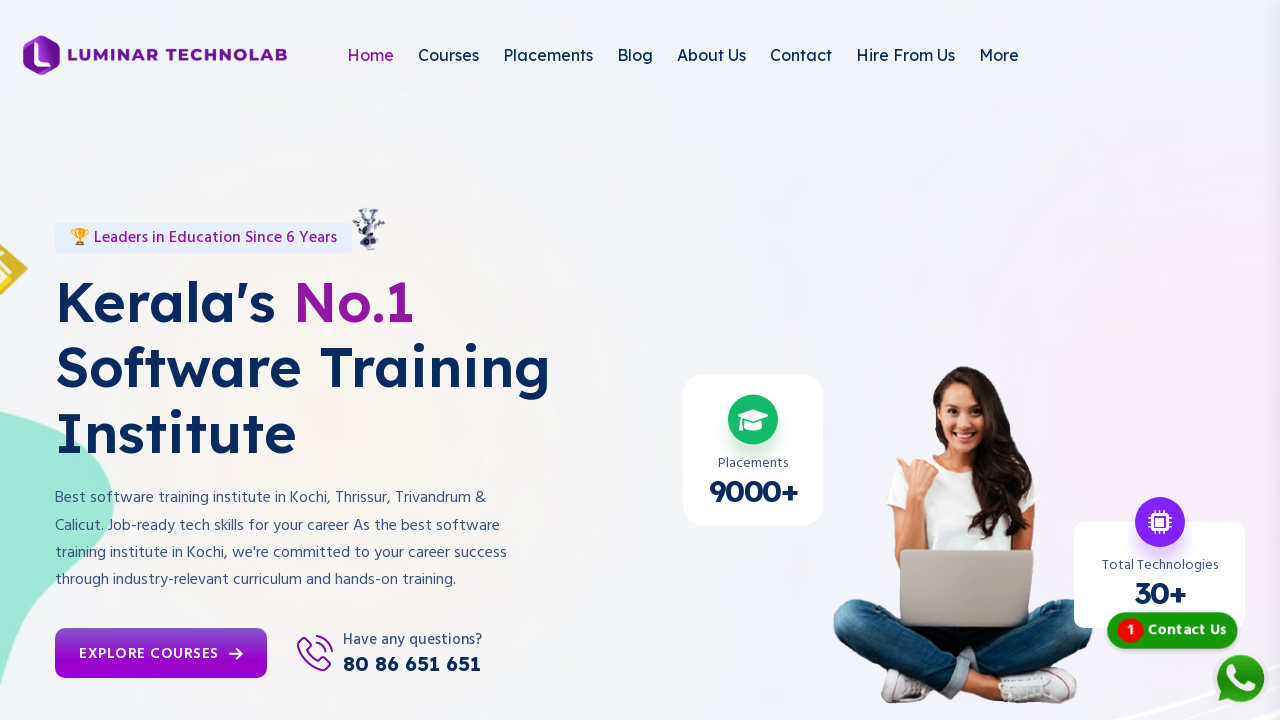

Page fully loaded with networkidle state
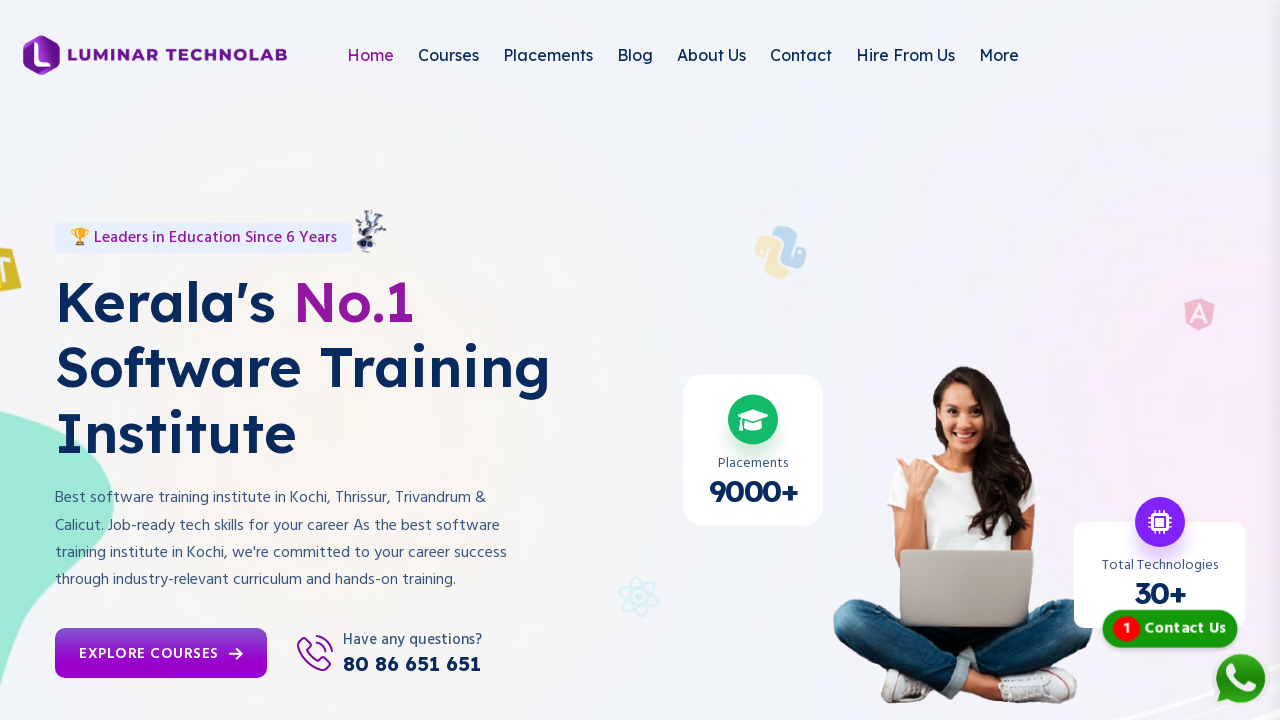

Located all anchor tags on the page
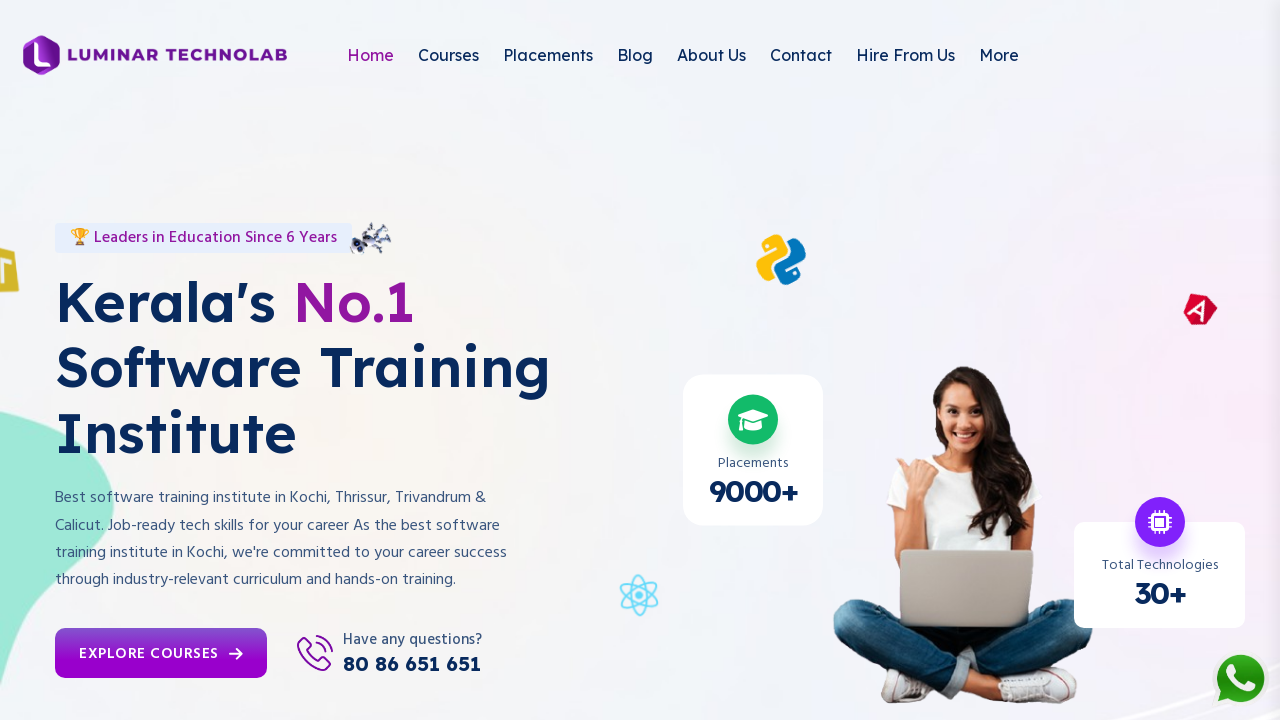

Verified links are present on the page (found 127 links)
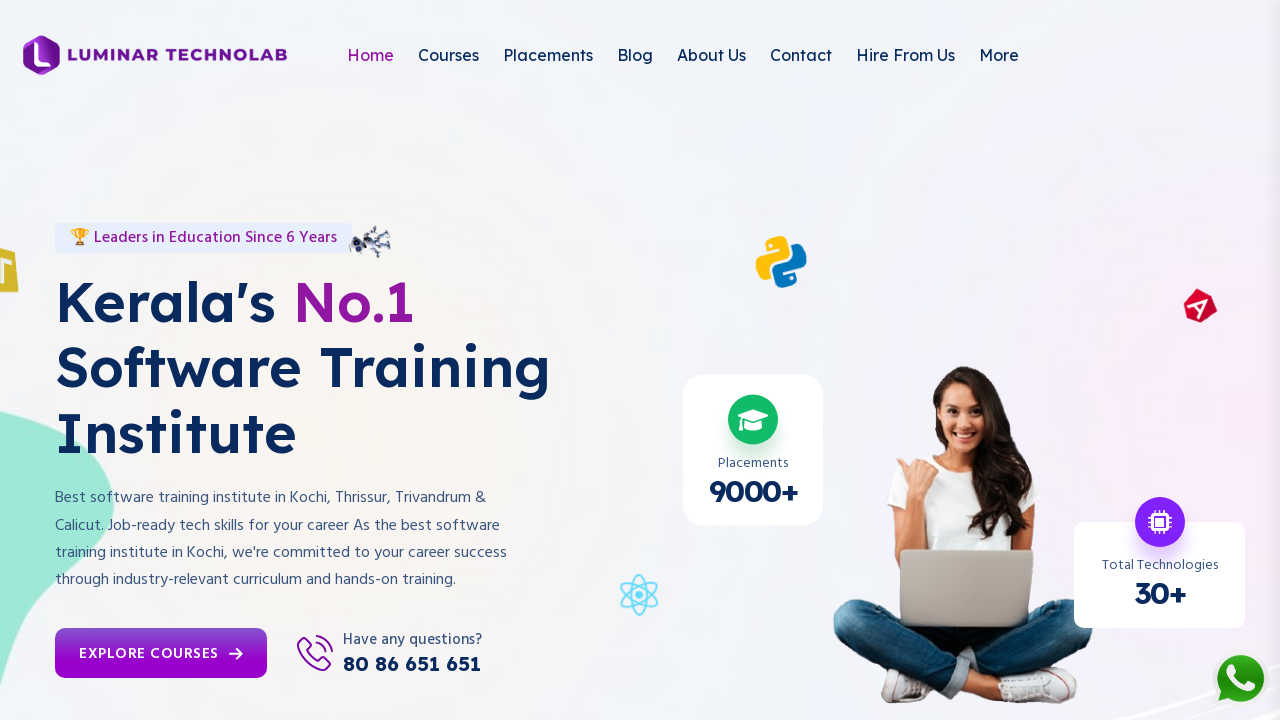

Logged link count: 127 links found on the page
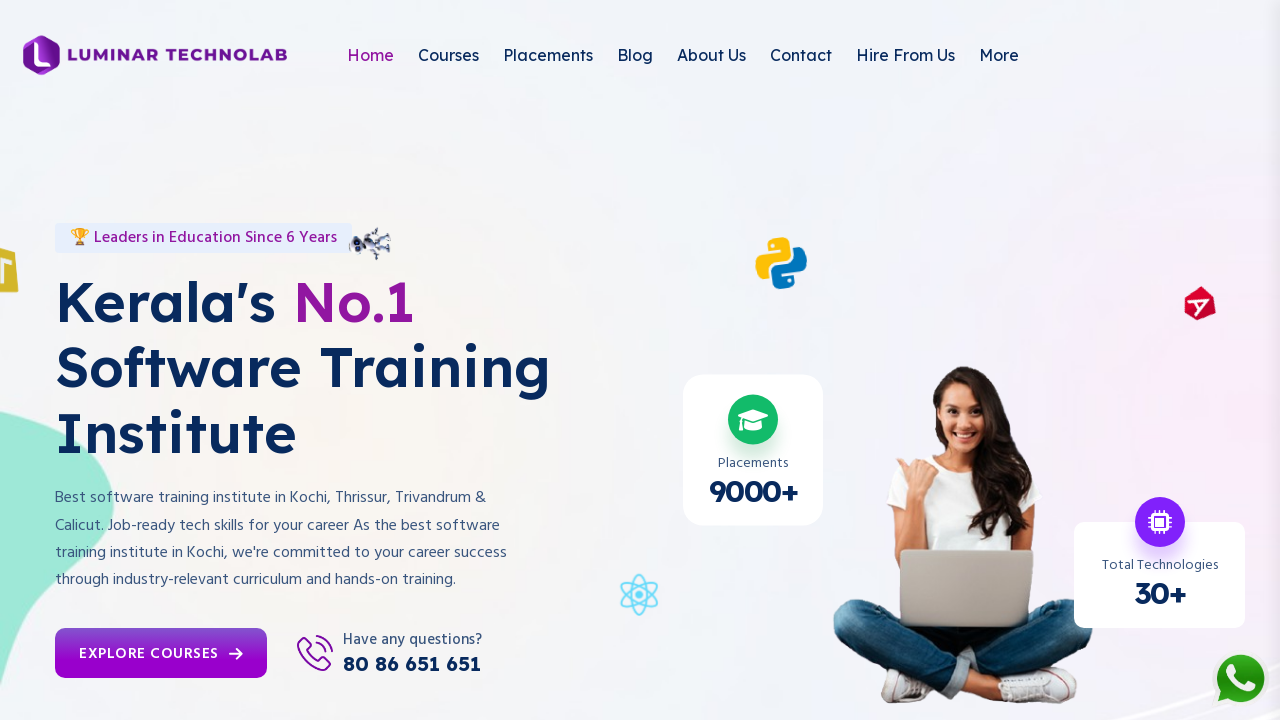

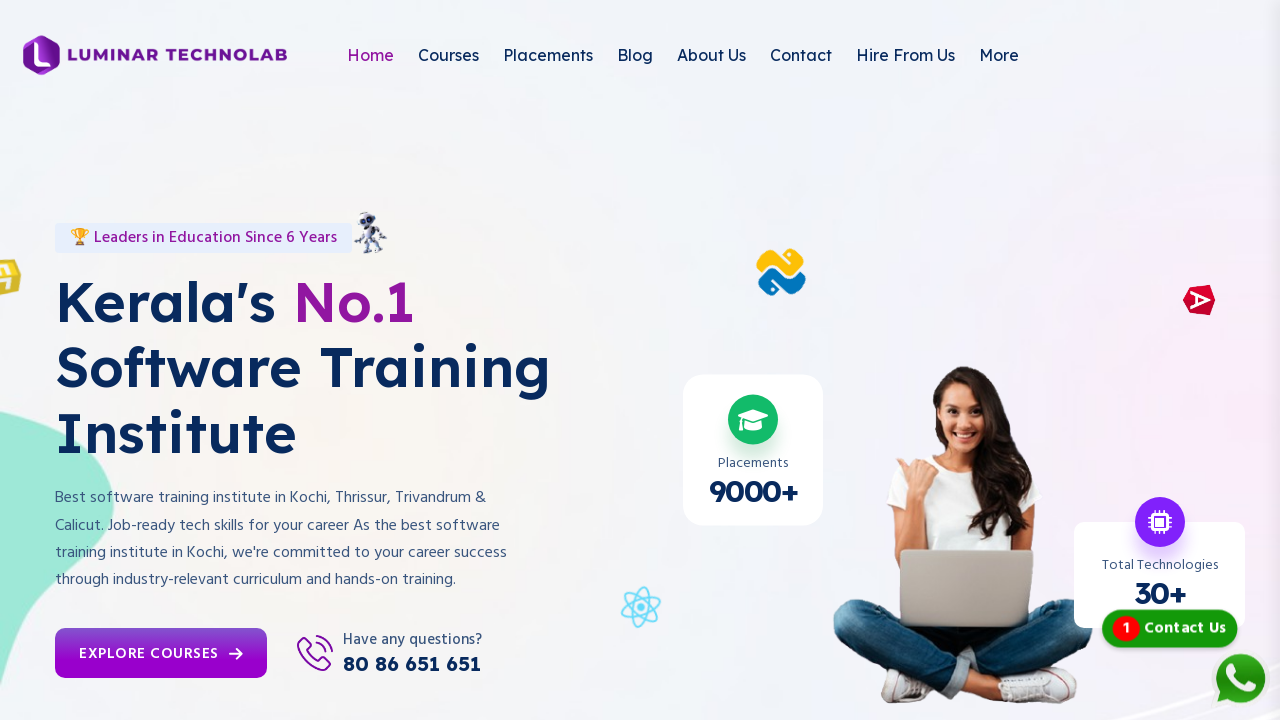